Tests a practice form by filling in name, email, password, selecting options from dropdown and radio buttons, entering birthday, and submitting the form

Starting URL: https://rahulshettyacademy.com/angularpractice/

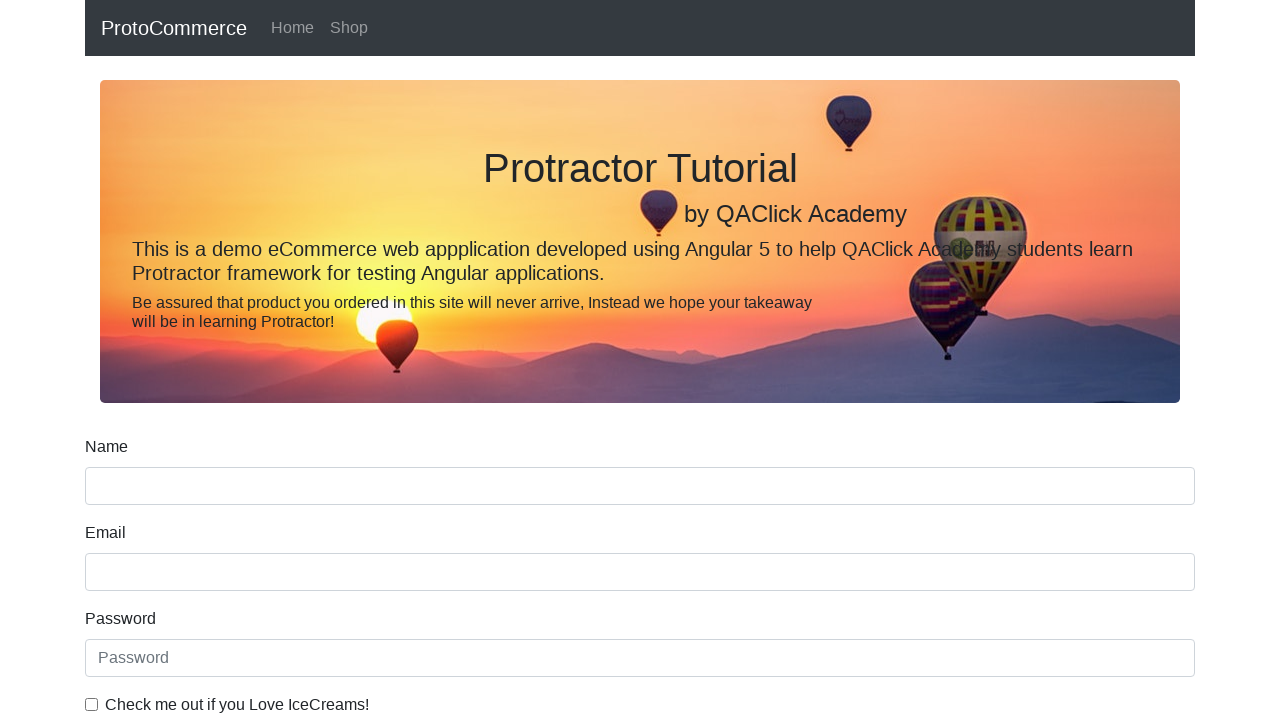

Filled name field with 'Prayash' on input[name='name']
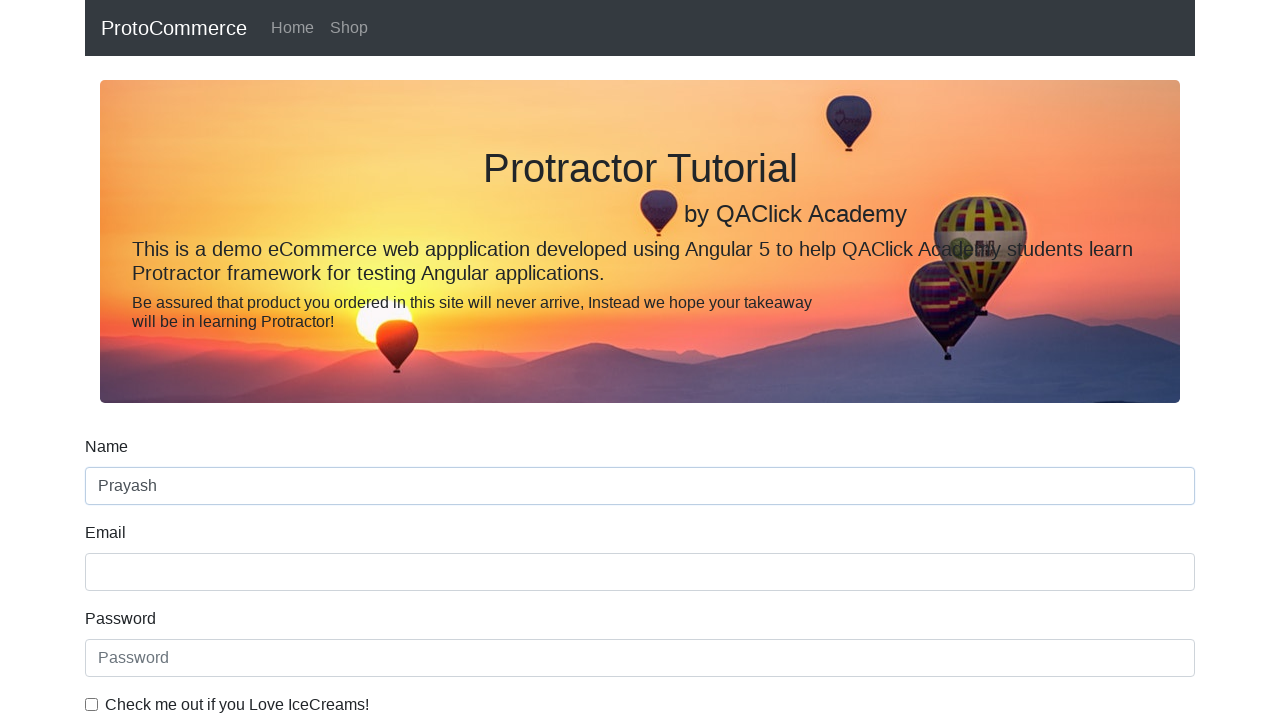

Filled email field with 'prayash@ghgh.com' on input[name='email']
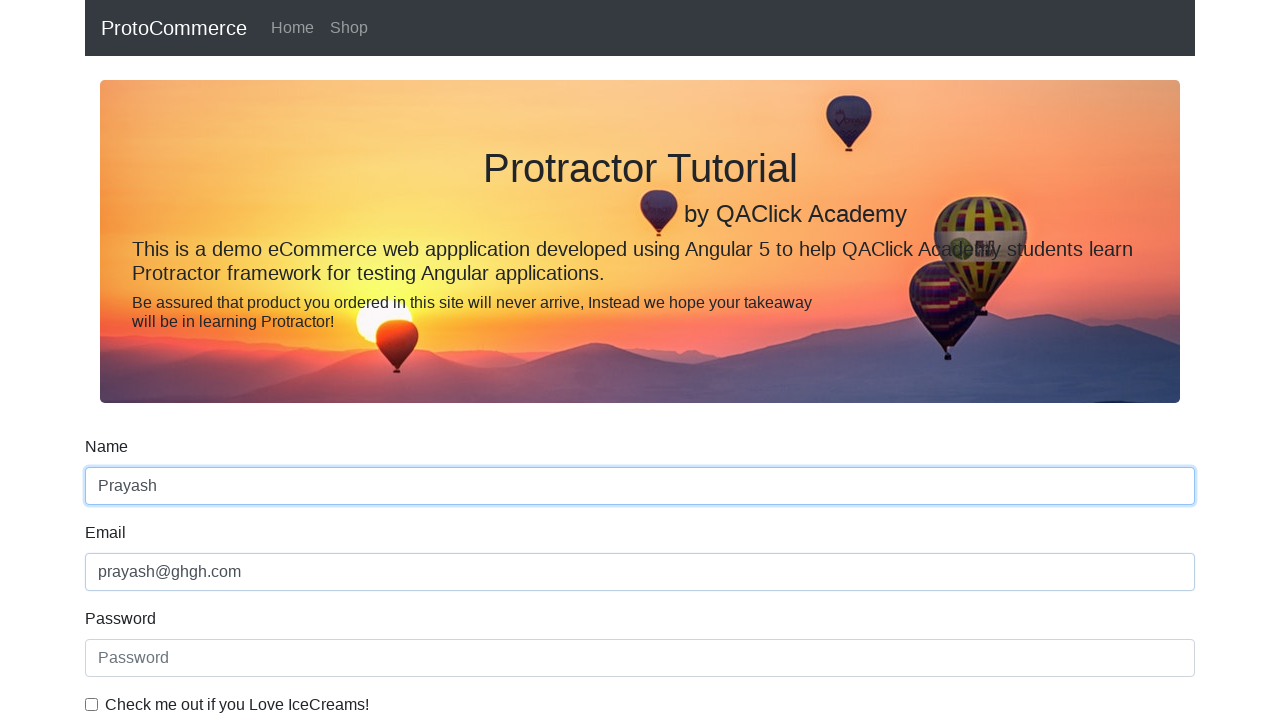

Filled password field with 'pm123' on #exampleInputPassword1
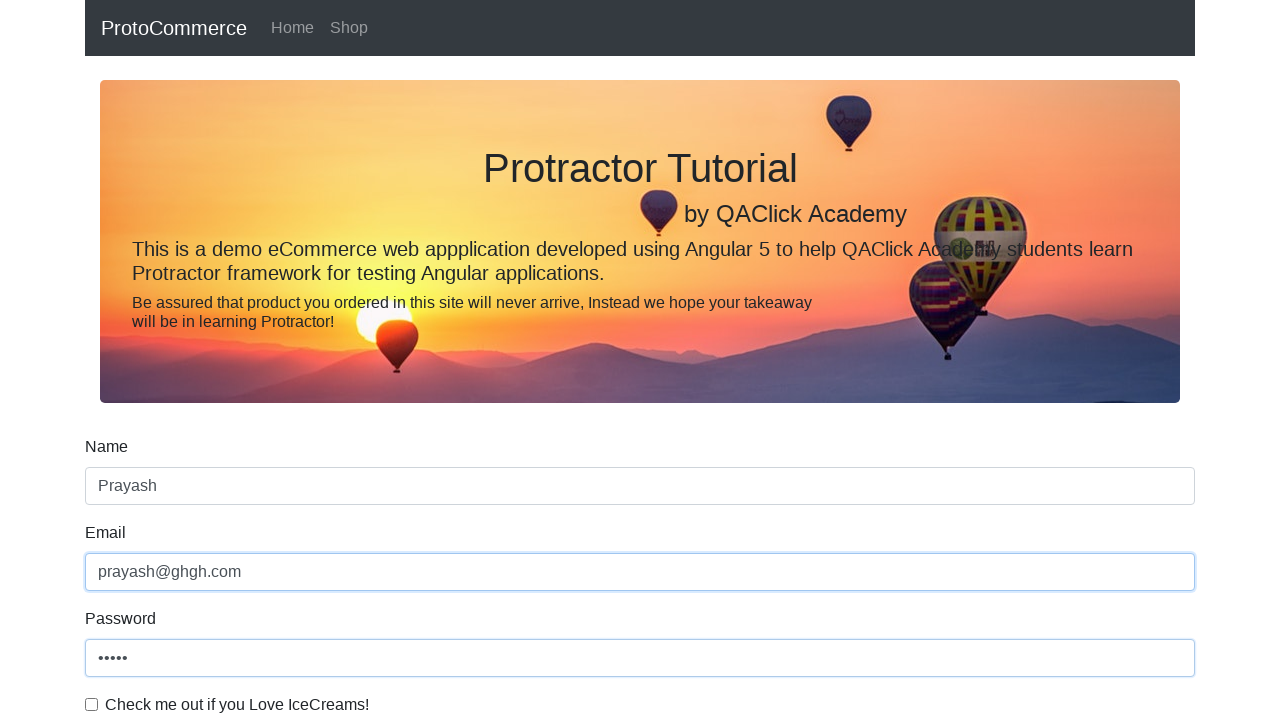

Checked the checkbox at (92, 704) on input#exampleCheck1
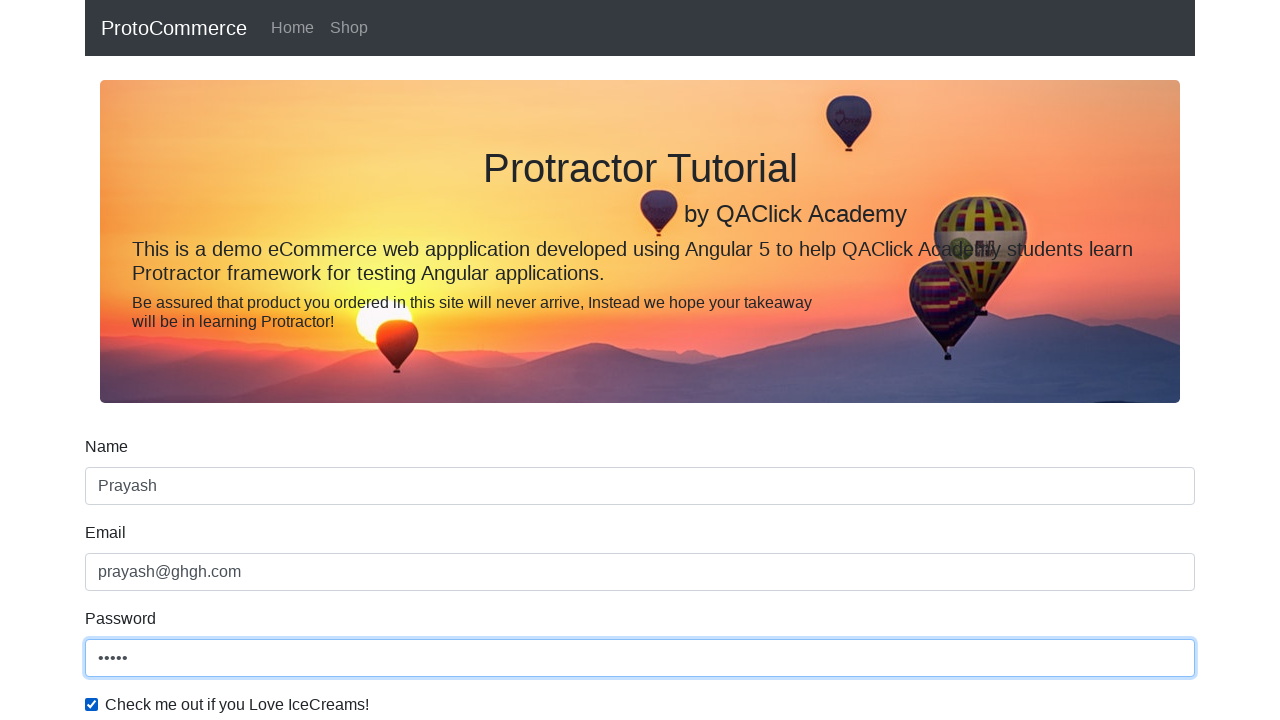

Selected first option from dropdown on #exampleFormControlSelect1
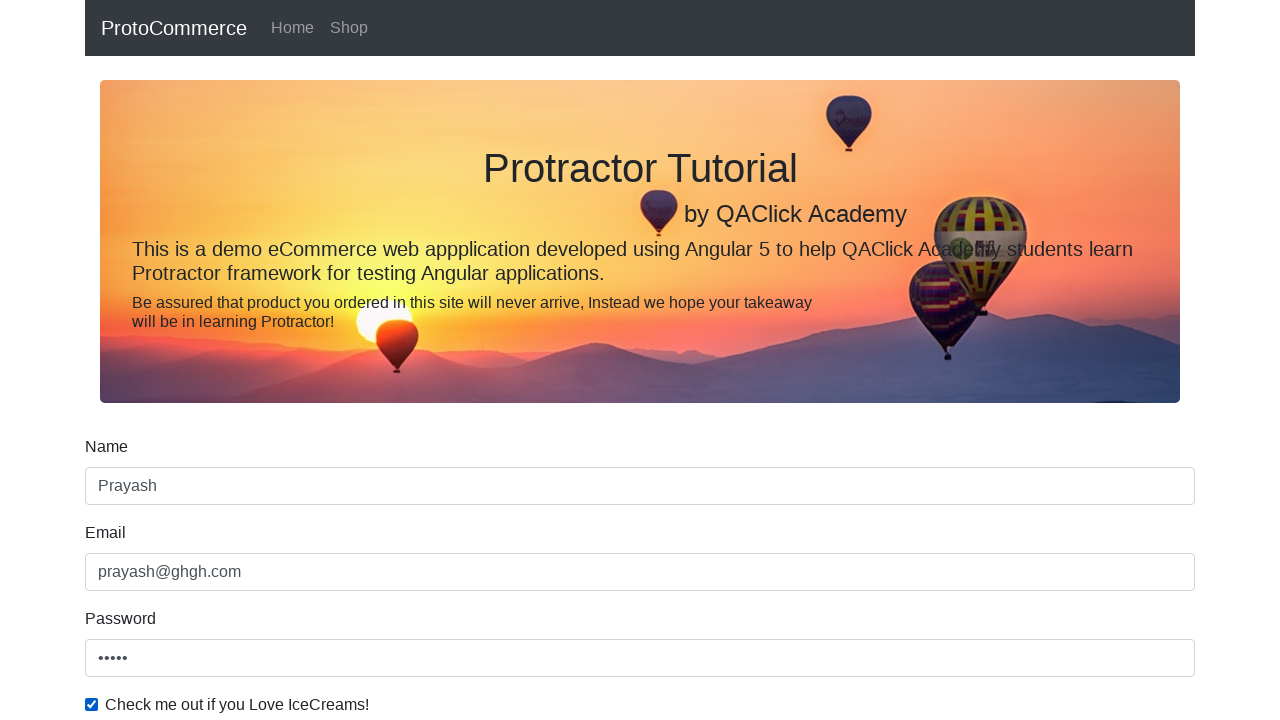

Selected 'Female' radio button at (326, 360) on #inlineRadio2
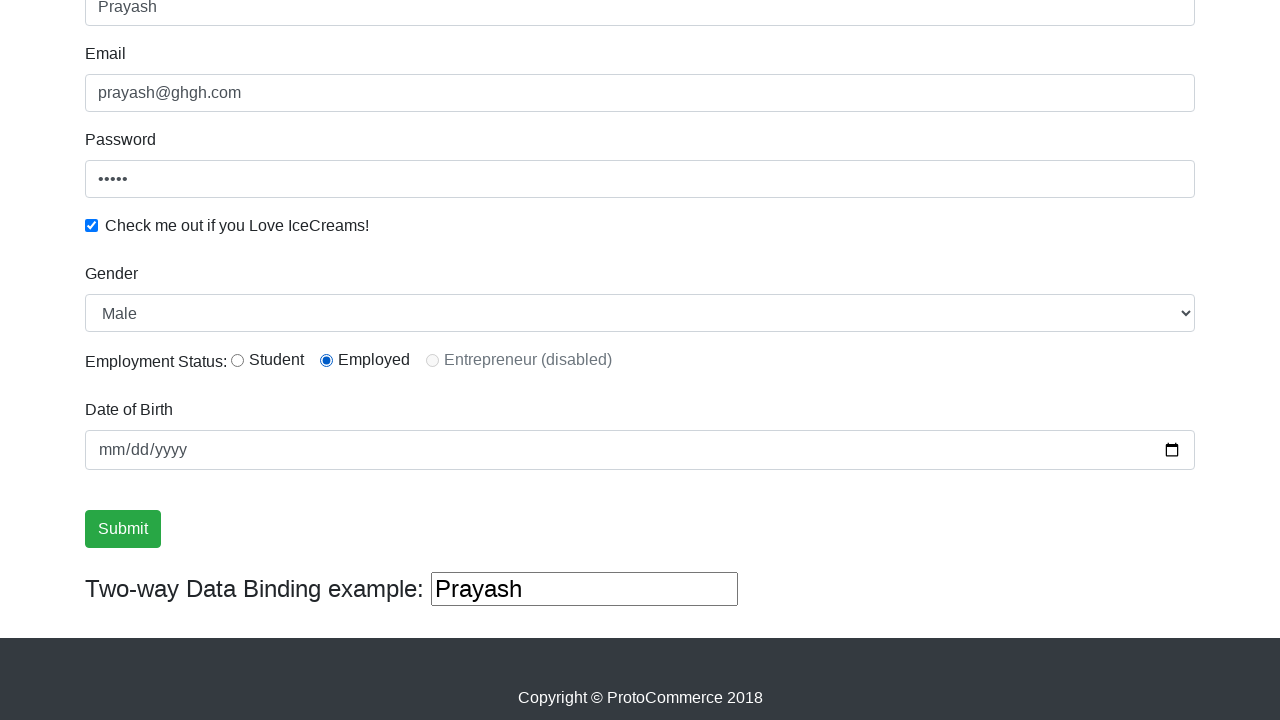

Filled birthday field with '2000-11-08' on input[name='bday']
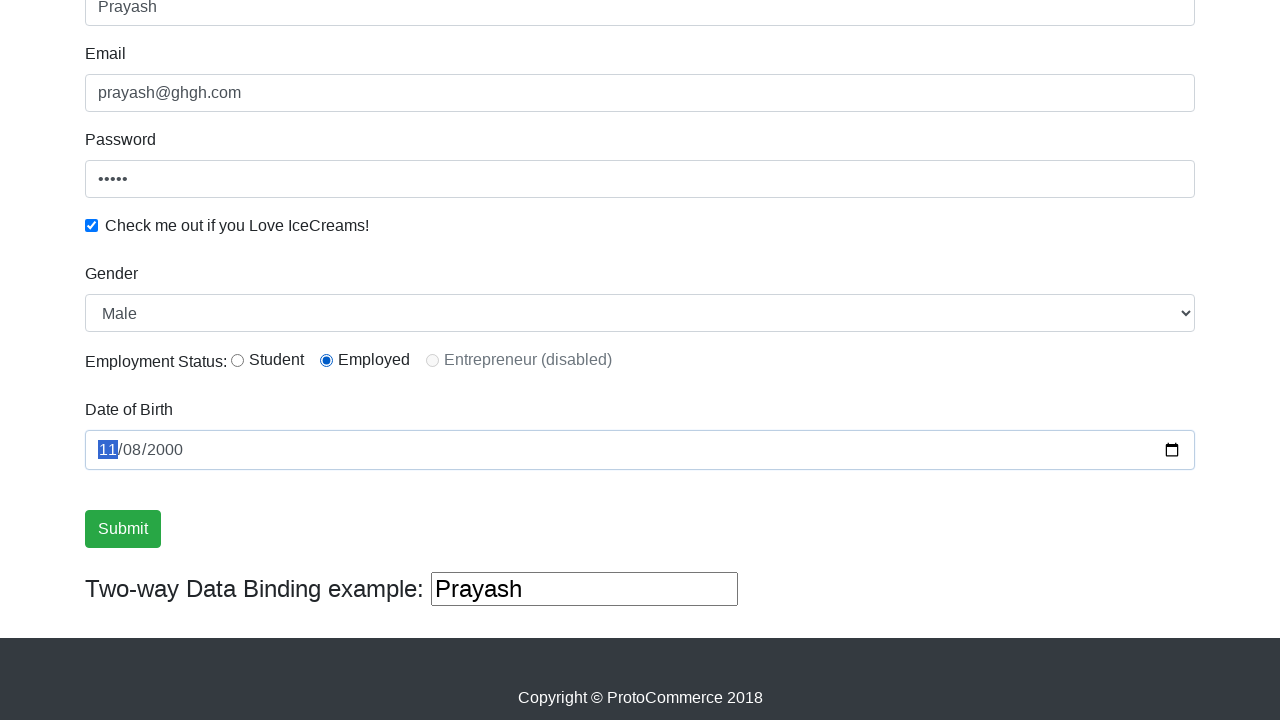

Clicked submit button to submit the form at (123, 529) on .btn.btn-success
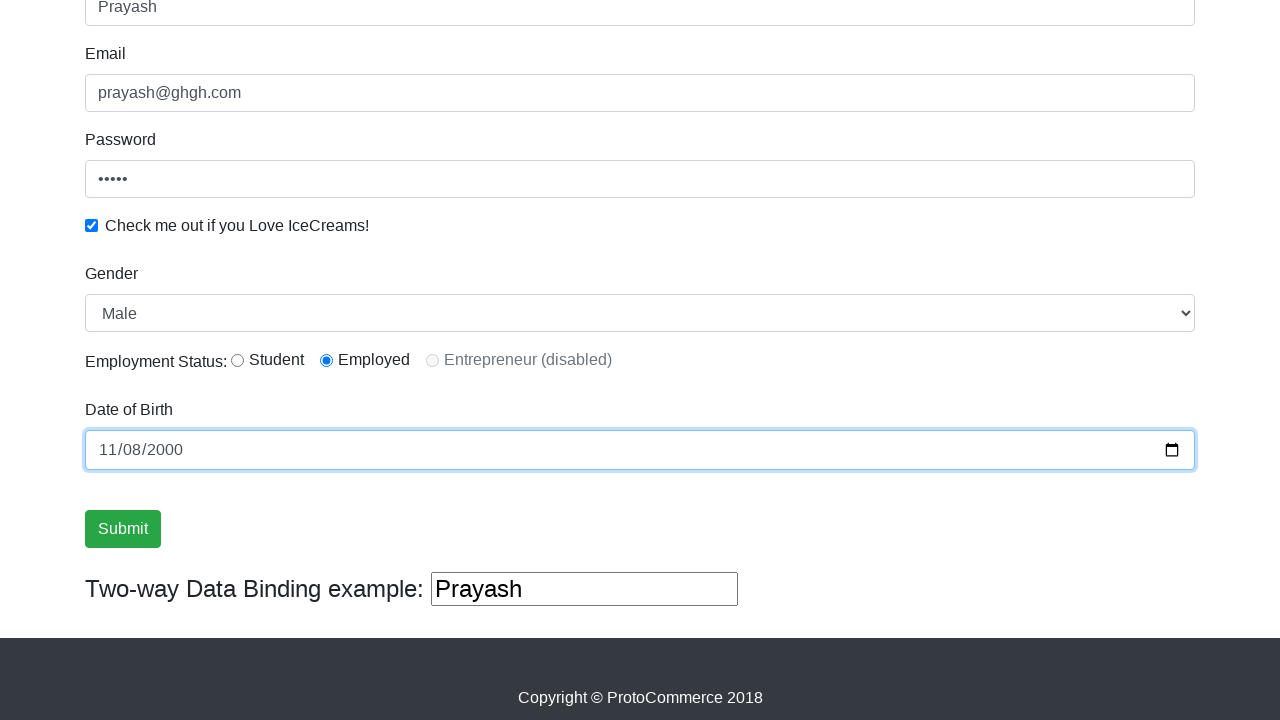

Form submission success message appeared
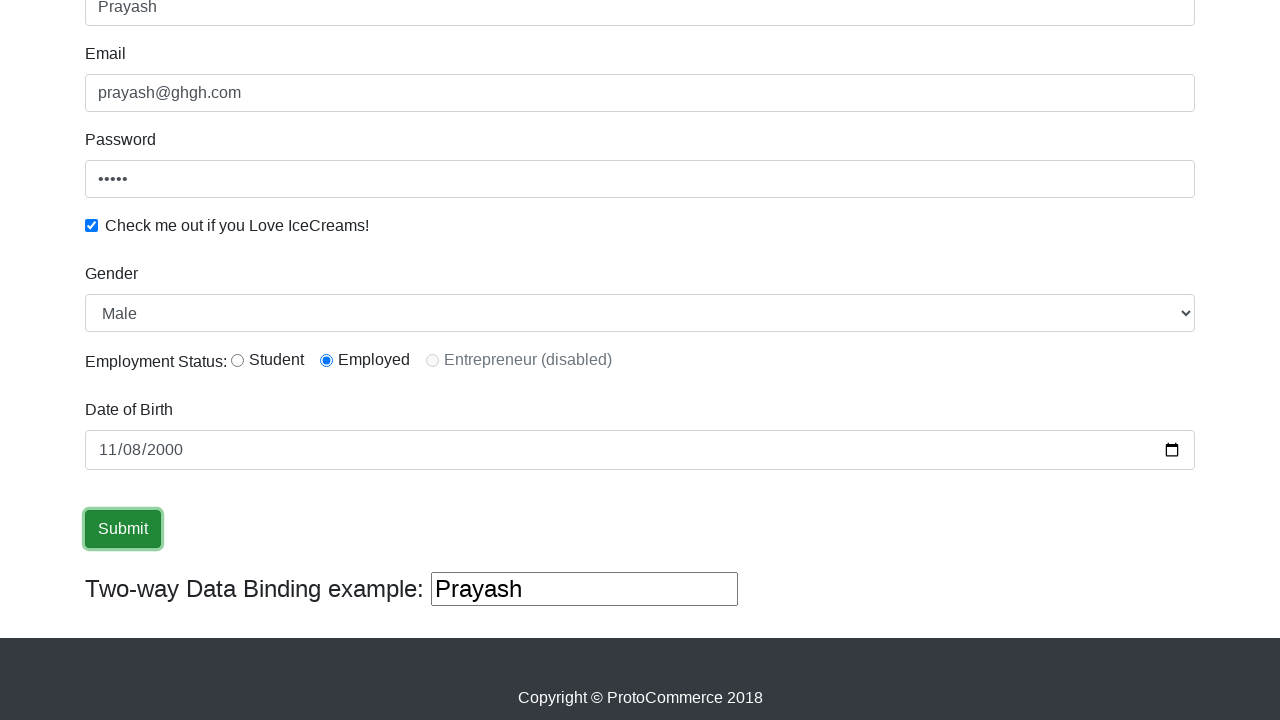

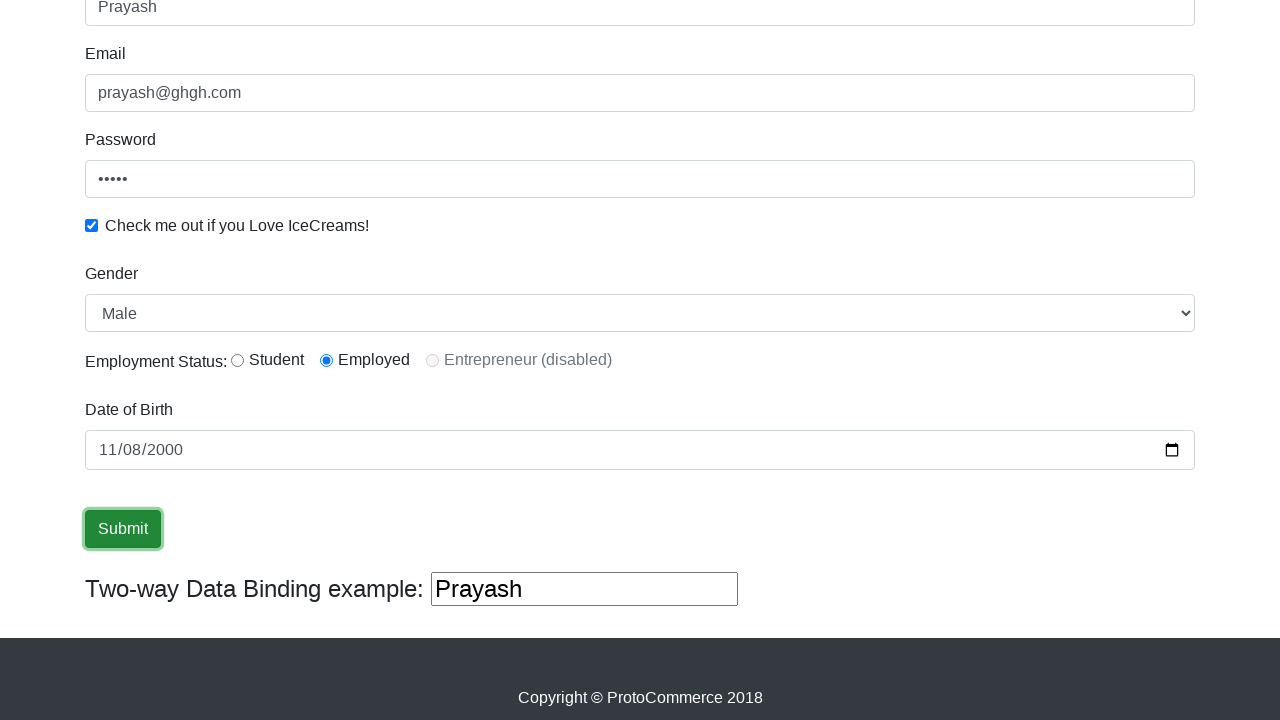